Tests handling JavaScript alert dialog by accepting it when clicking a button

Starting URL: https://www.lambdatest.com/selenium-playground/javascript-alert-box-demo

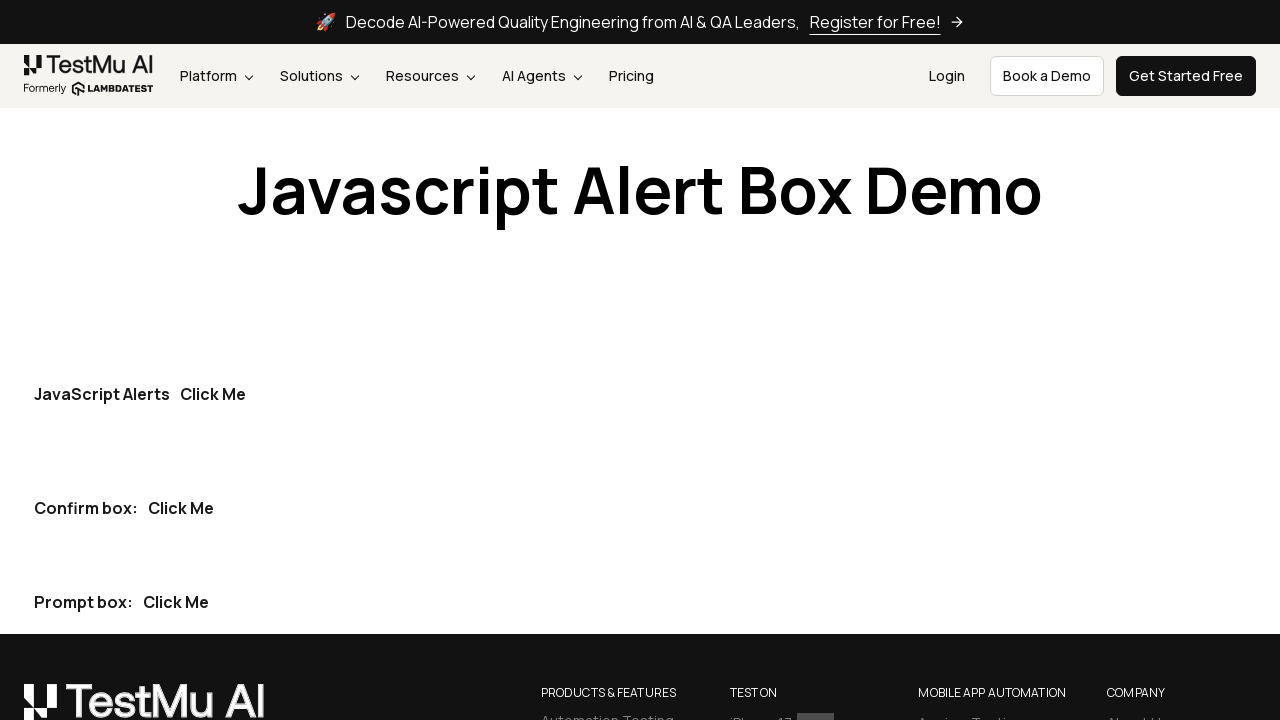

Set up dialog handler to accept JavaScript alerts
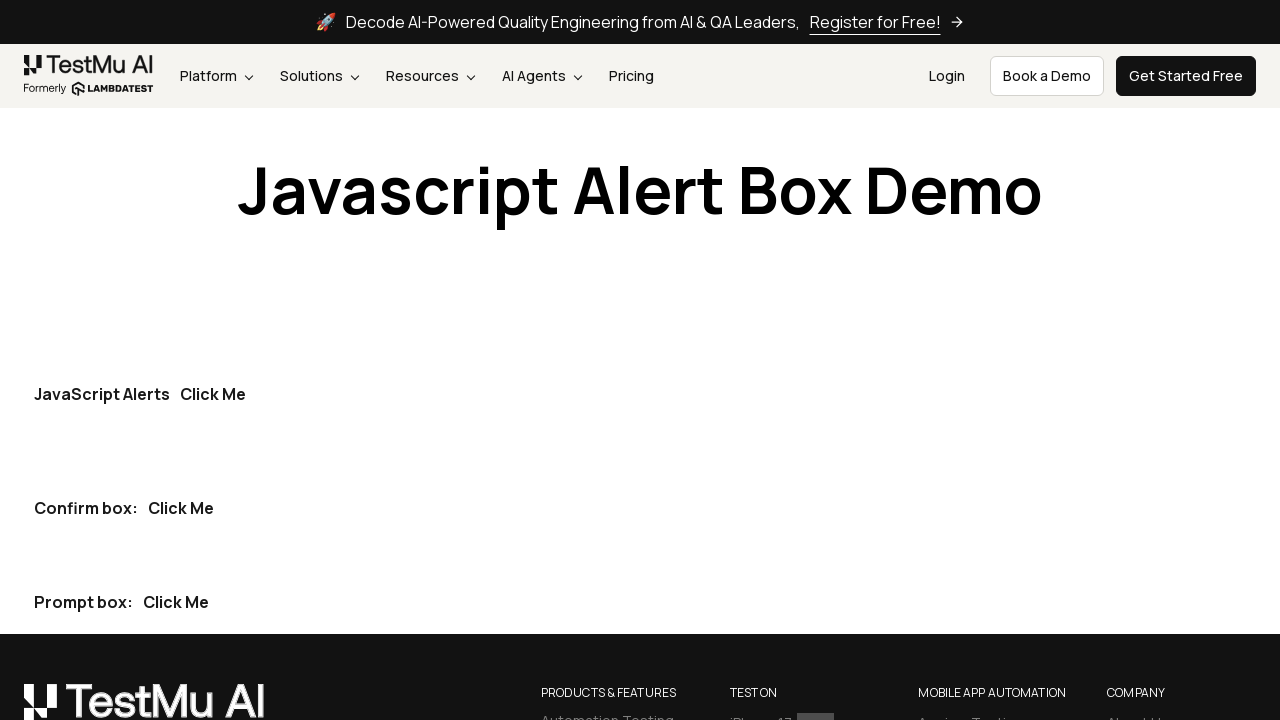

Clicked button to trigger JavaScript alert dialog at (213, 394) on (//button[text()='Click Me'])[1]
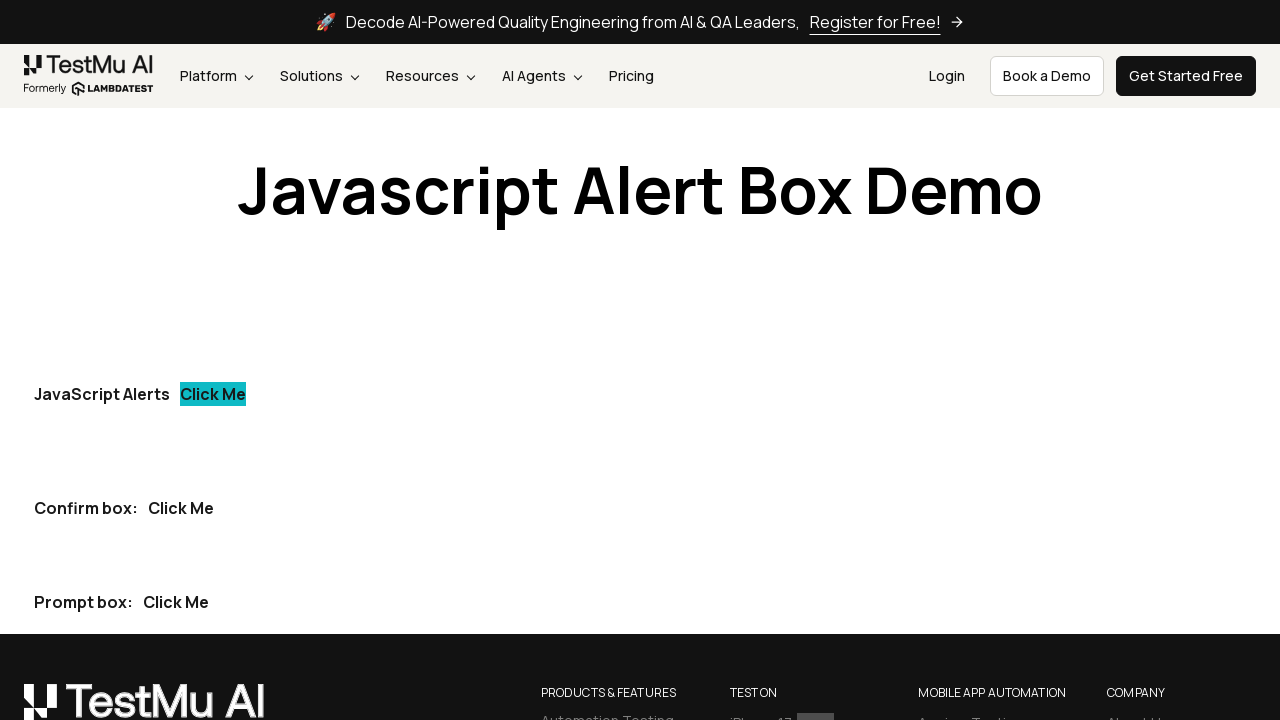

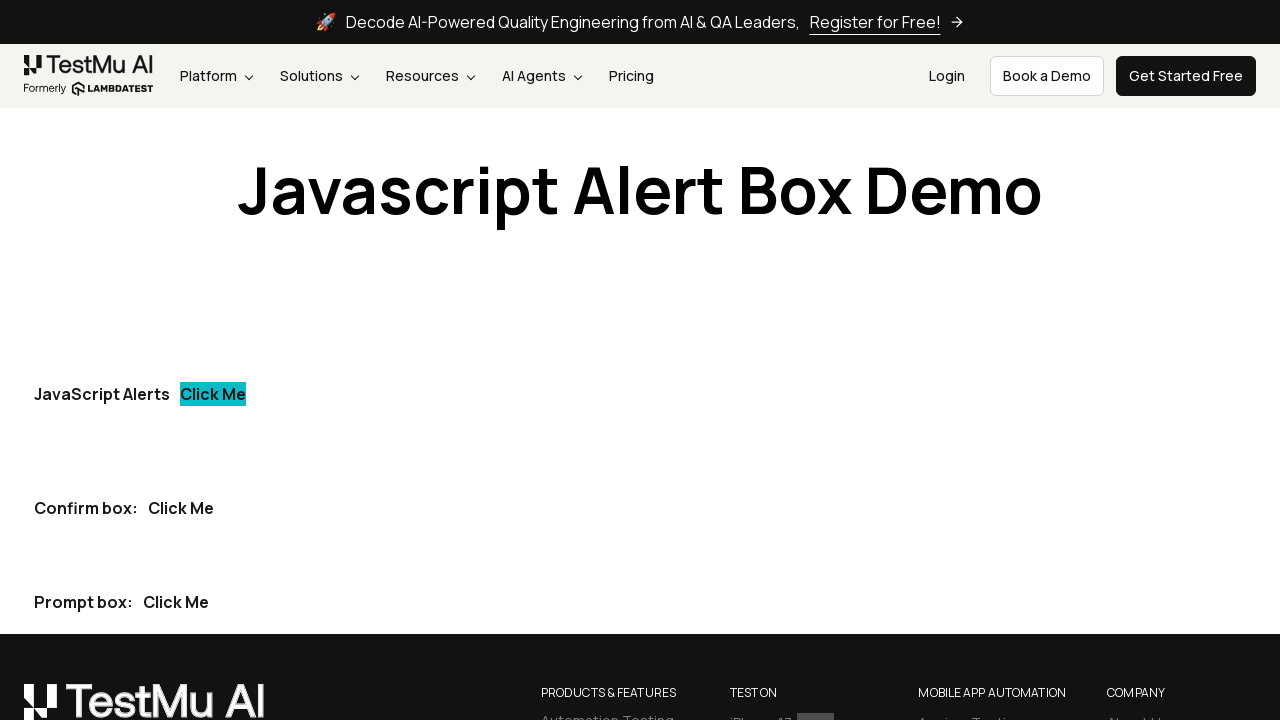